Tests a registration form by filling three input fields and submitting, then verifies a success message is displayed

Starting URL: http://suninjuly.github.io/registration1.html

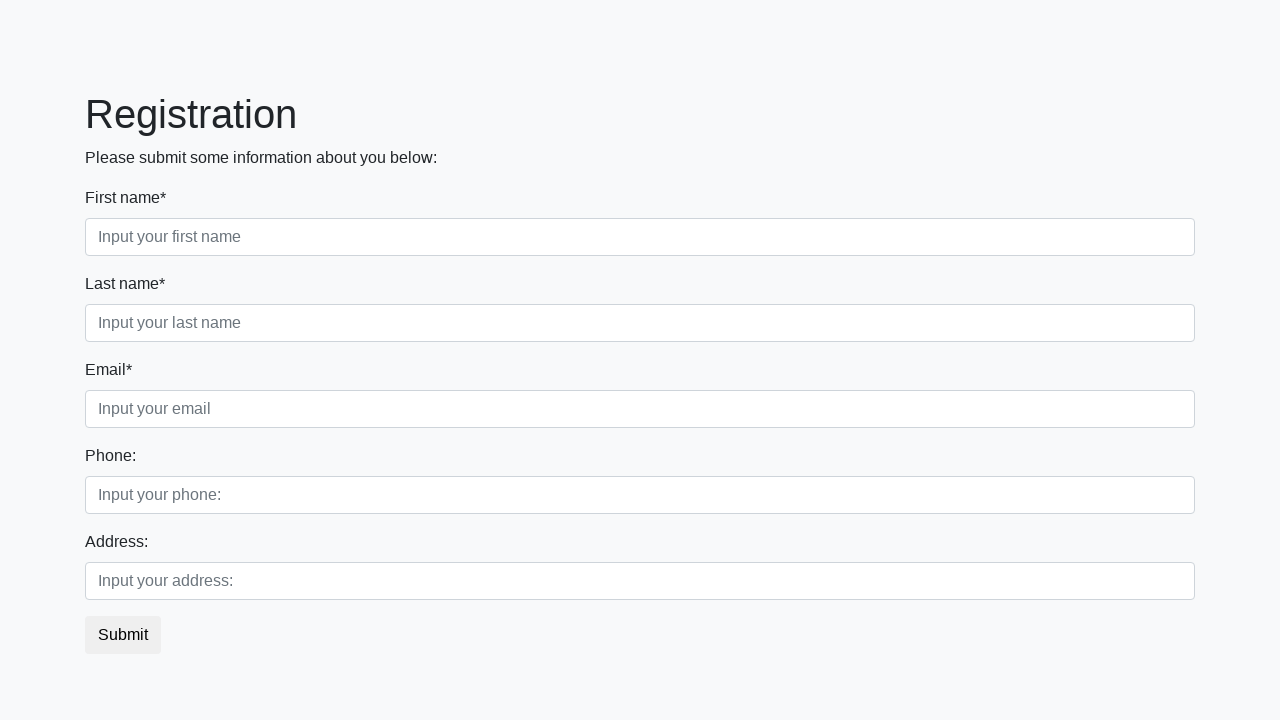

Filled first input field with 'testuser' on .first_block .first
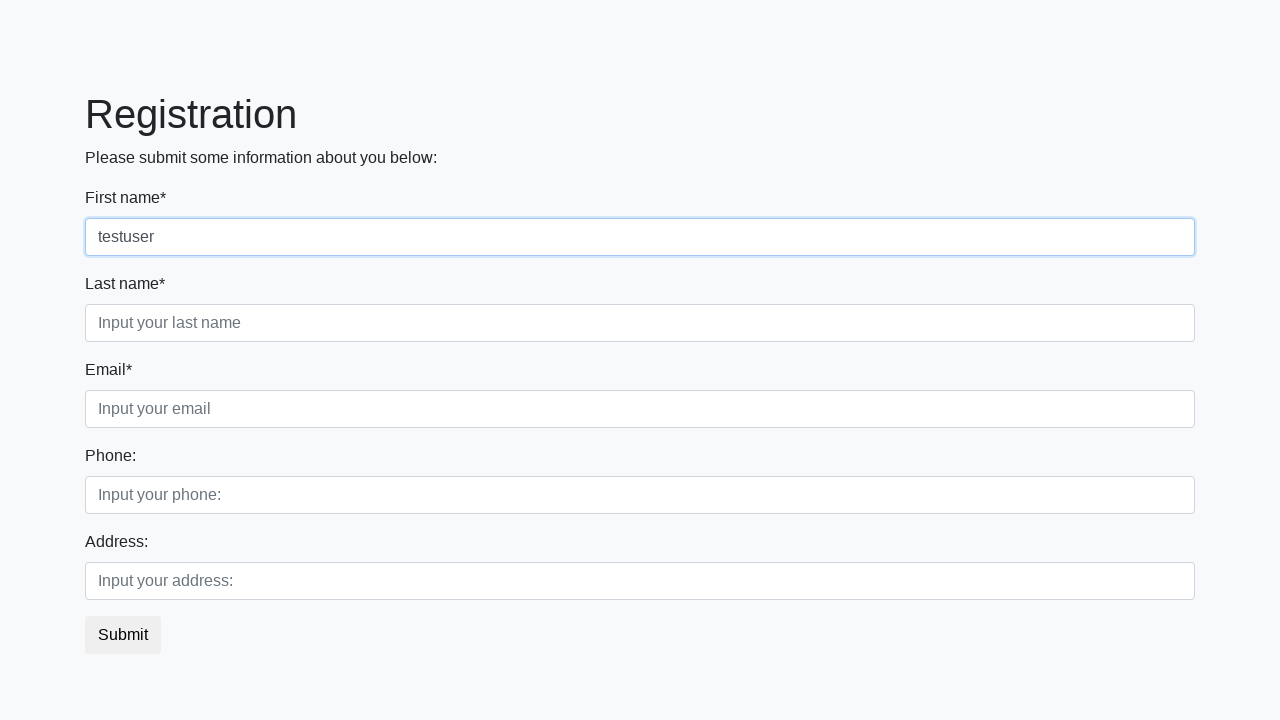

Filled second input field with 'sample123' on .first_block .second
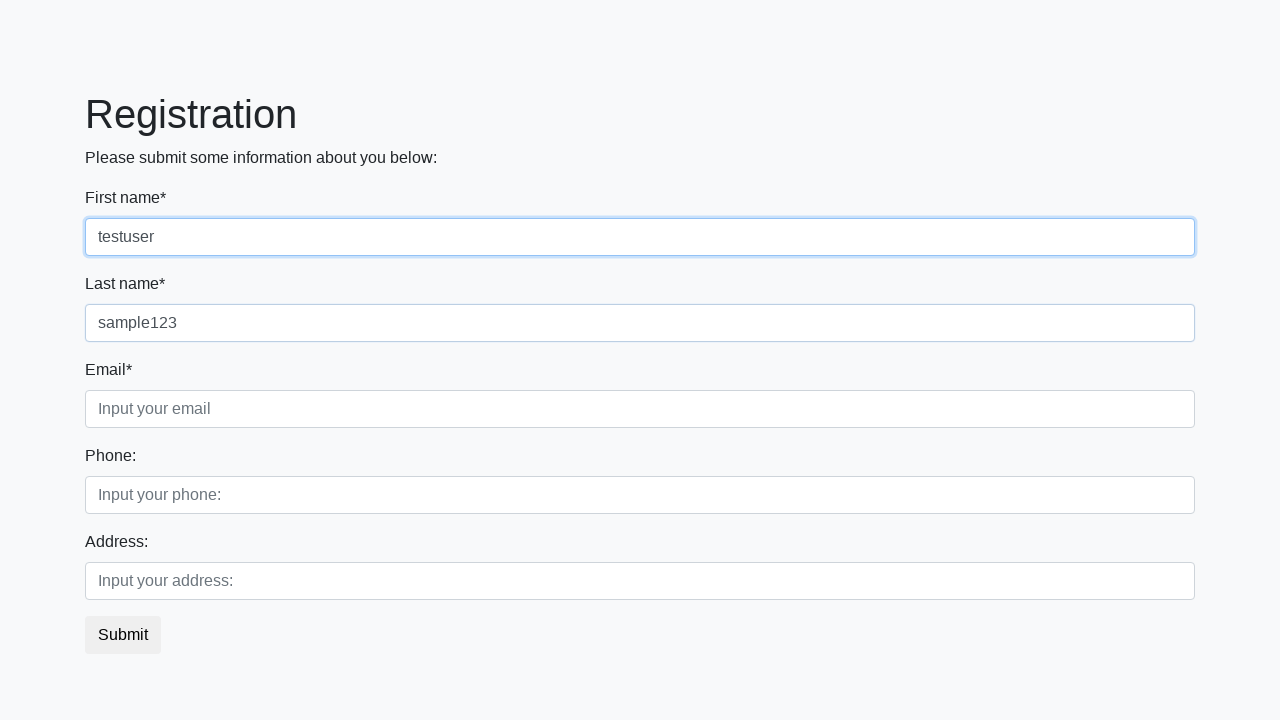

Filled third input field with 'testdata' on .first_block .third
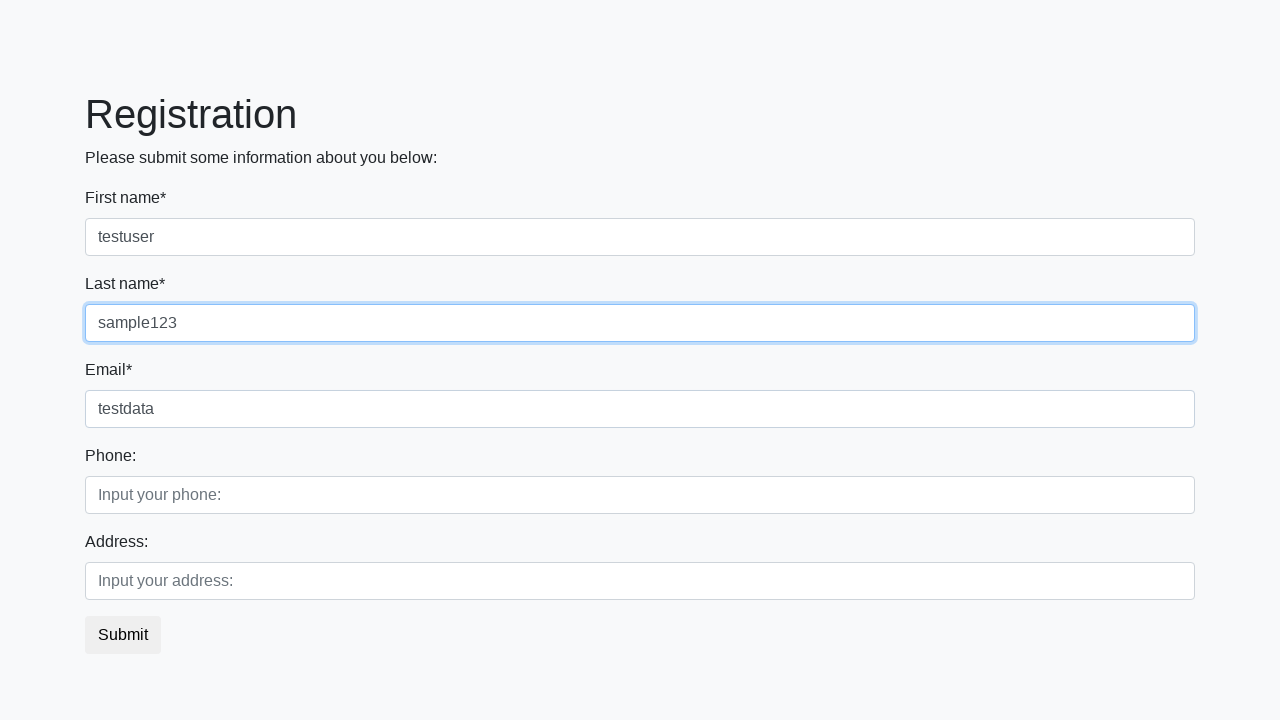

Clicked submit button to register at (123, 635) on button.btn
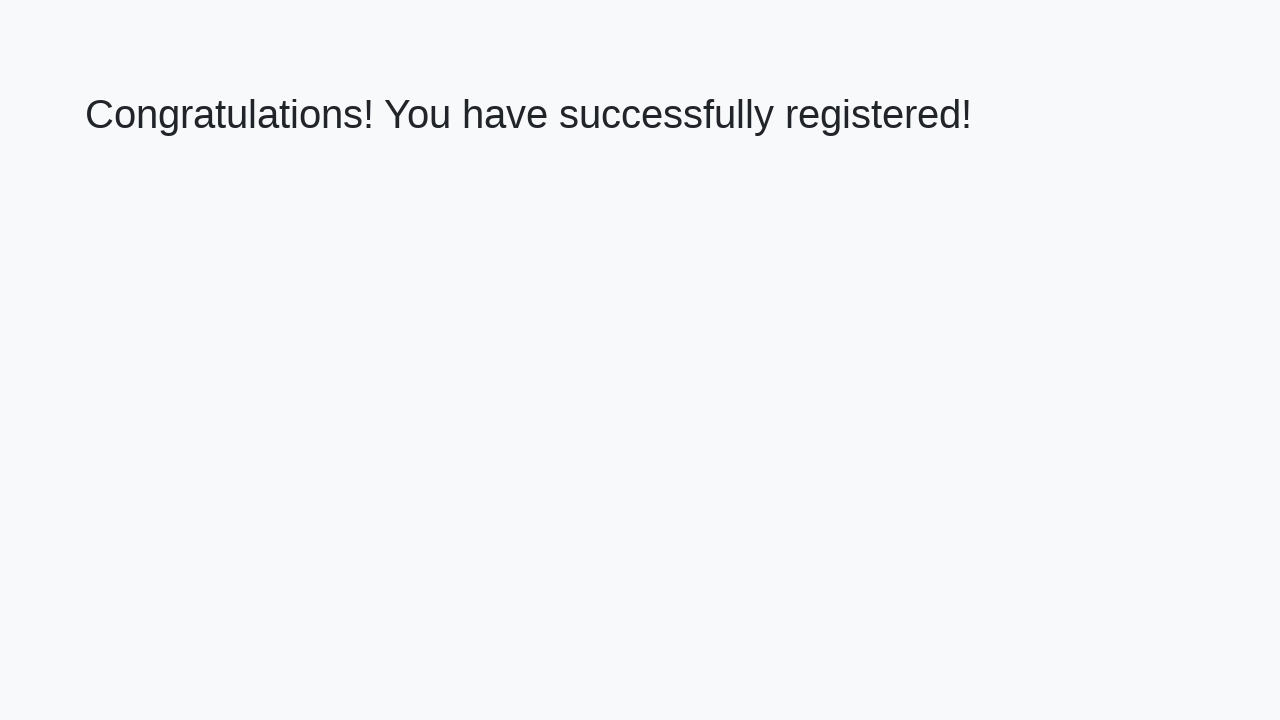

Success message h1 element appeared on page
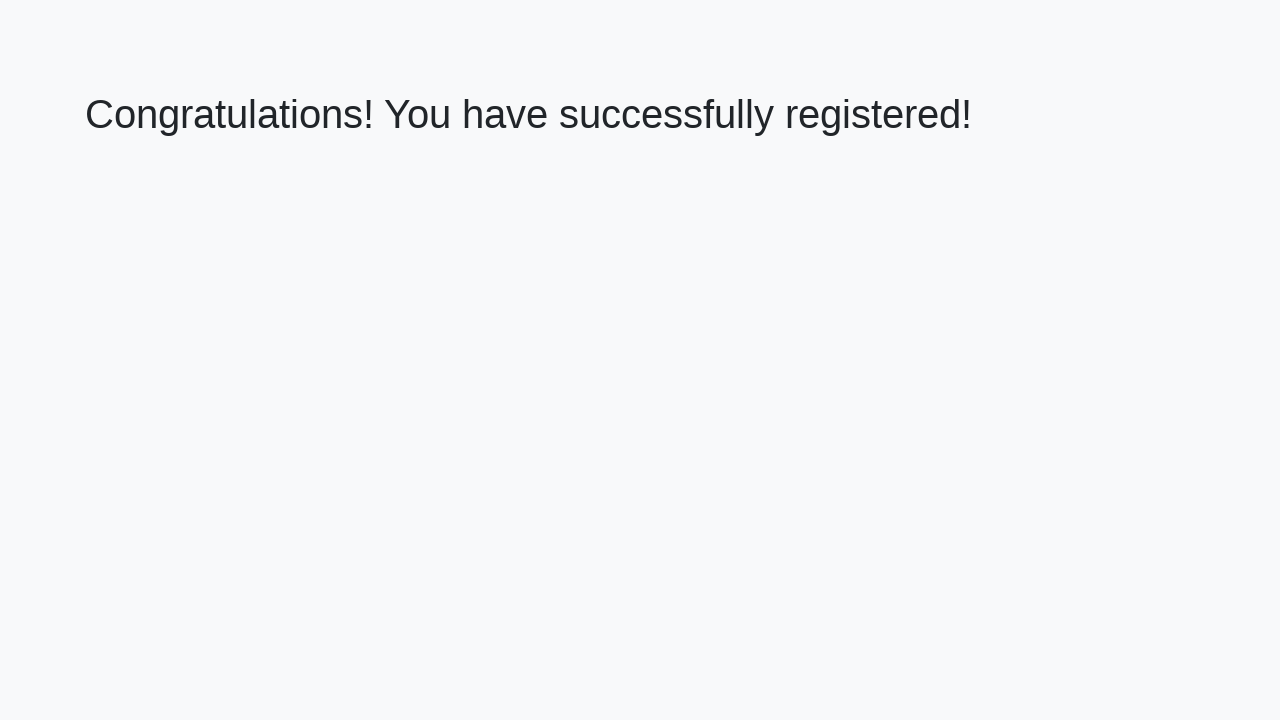

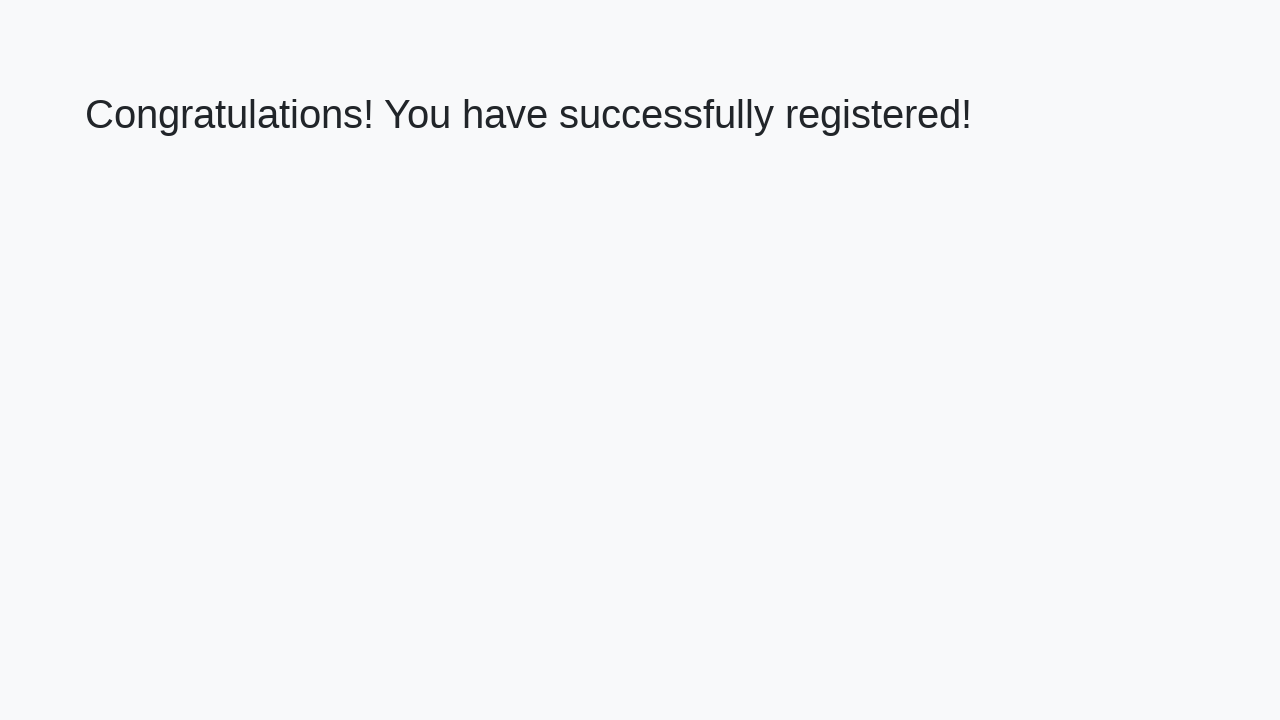